Navigates to the AutomationPractice page and verifies that footer links are present and visible

Starting URL: https://rahulshettyacademy.com/AutomationPractice/

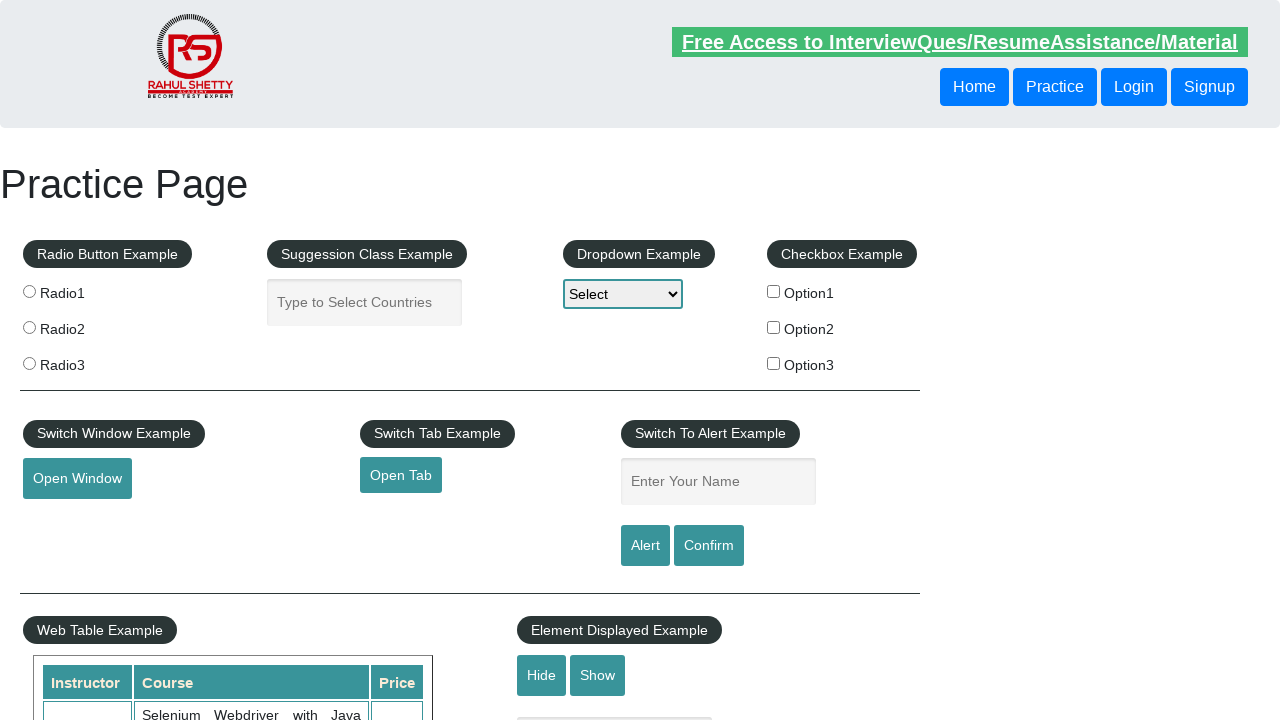

Navigated to AutomationPractice page
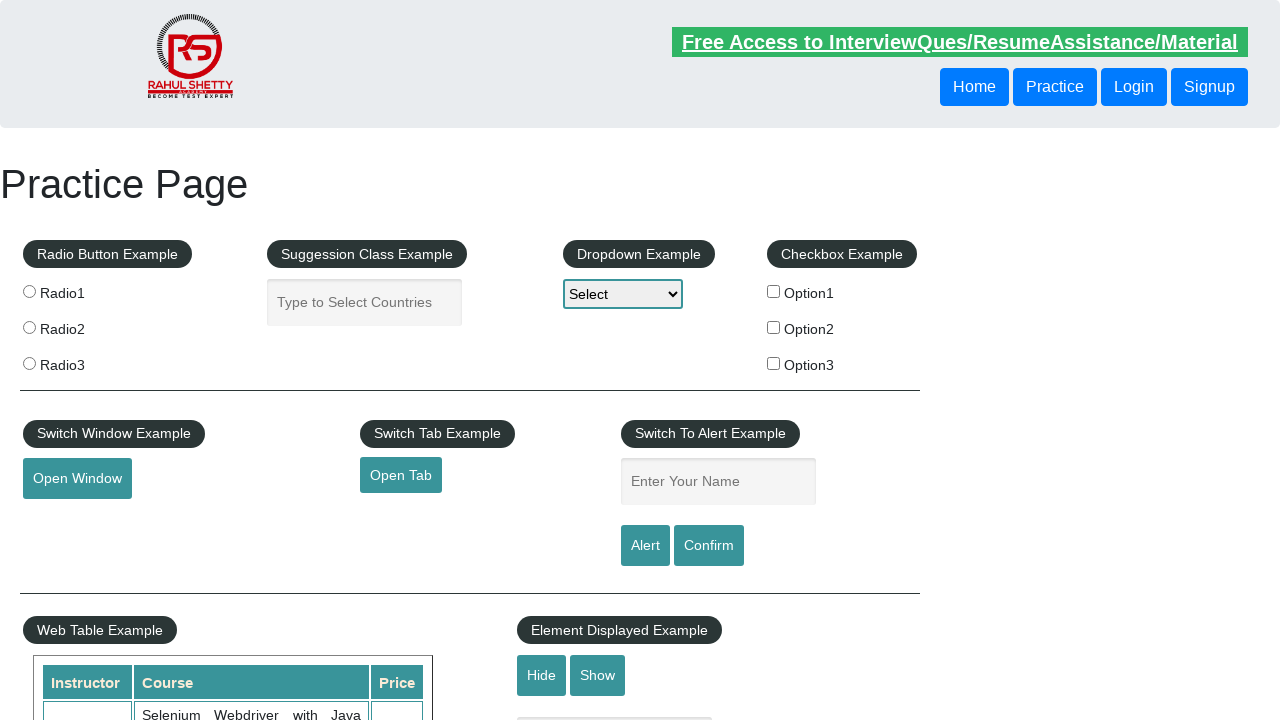

Footer links selector became available
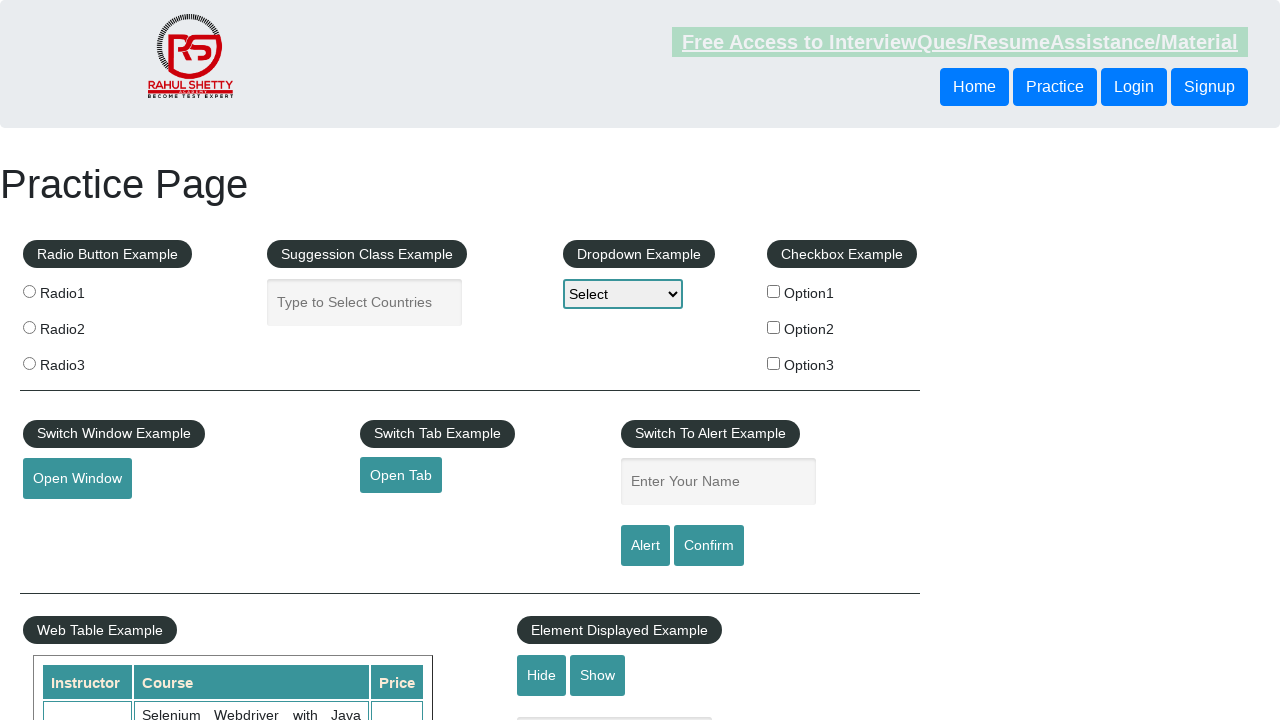

Located all footer links
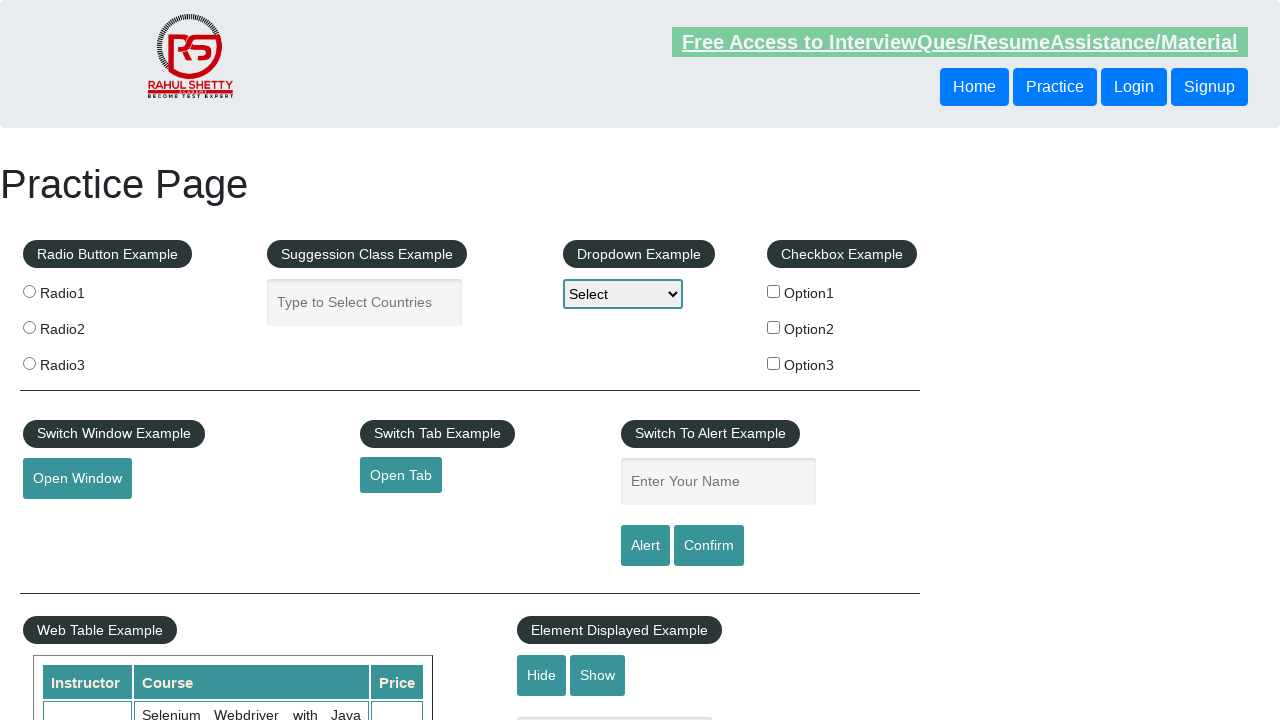

Verified that 20 footer links are present
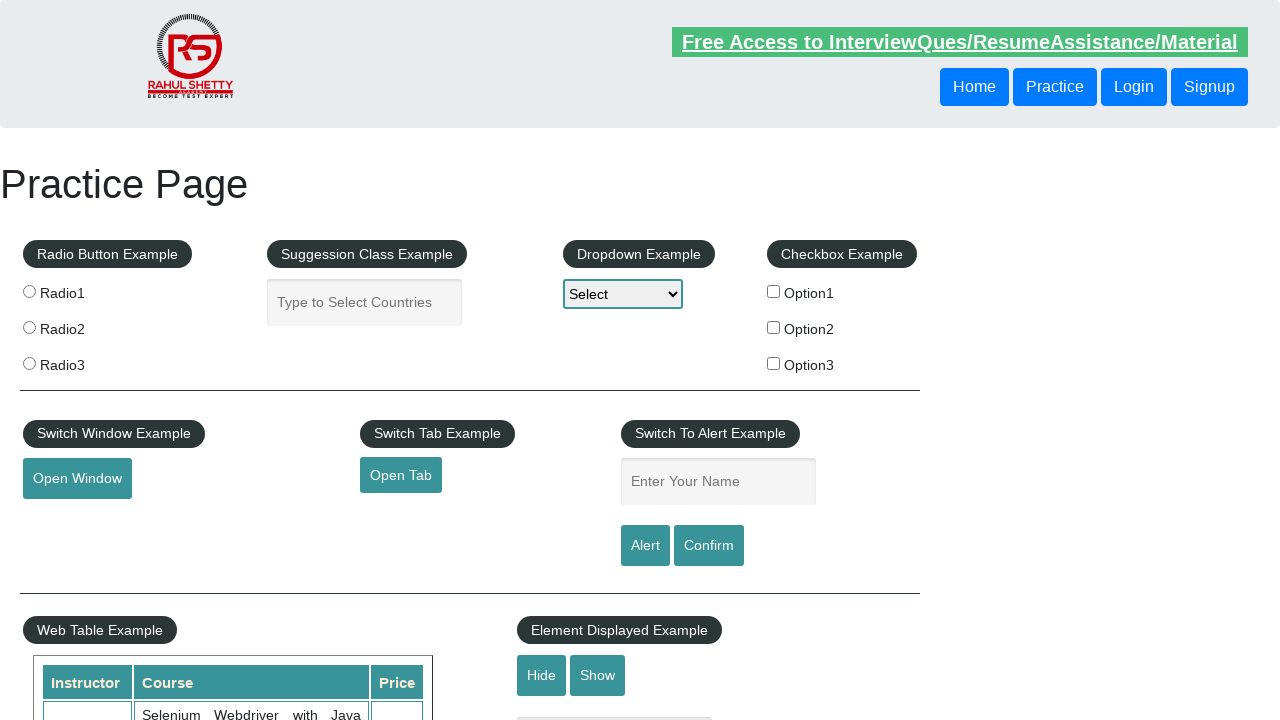

Retrieved the first footer link
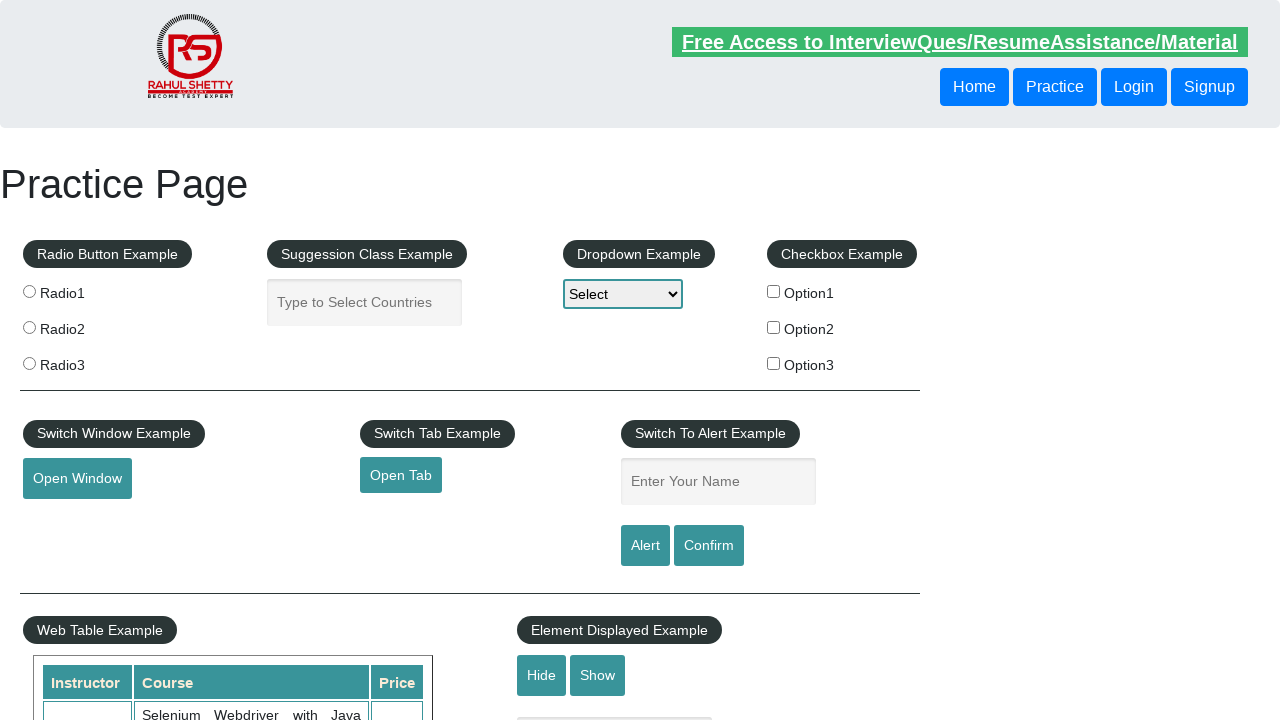

Retrieved href attribute from first link: #
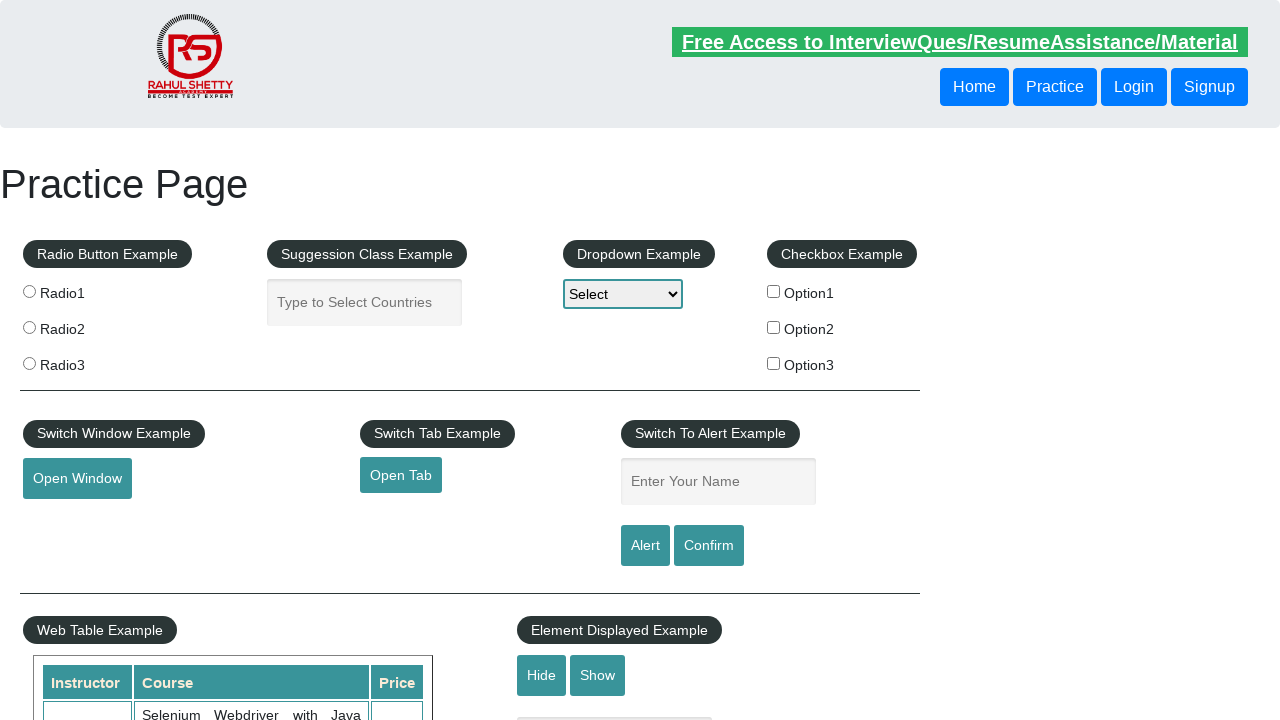

Verified that first footer link has a valid href attribute
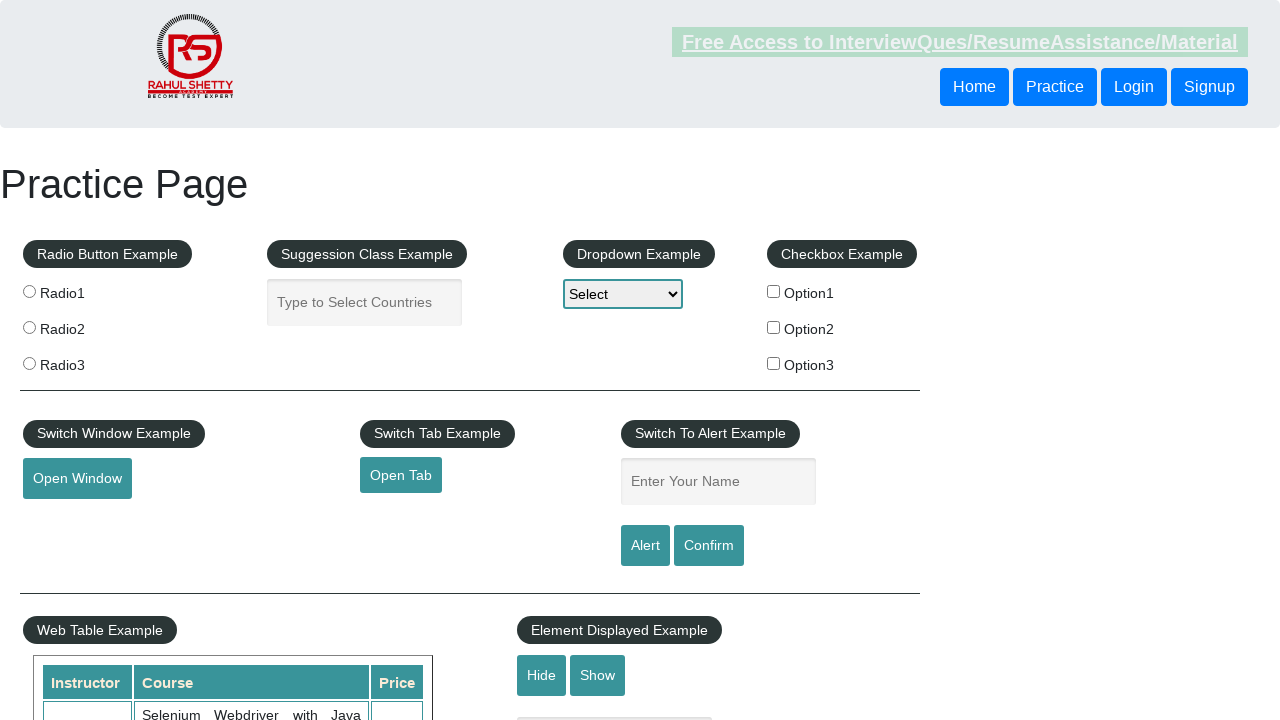

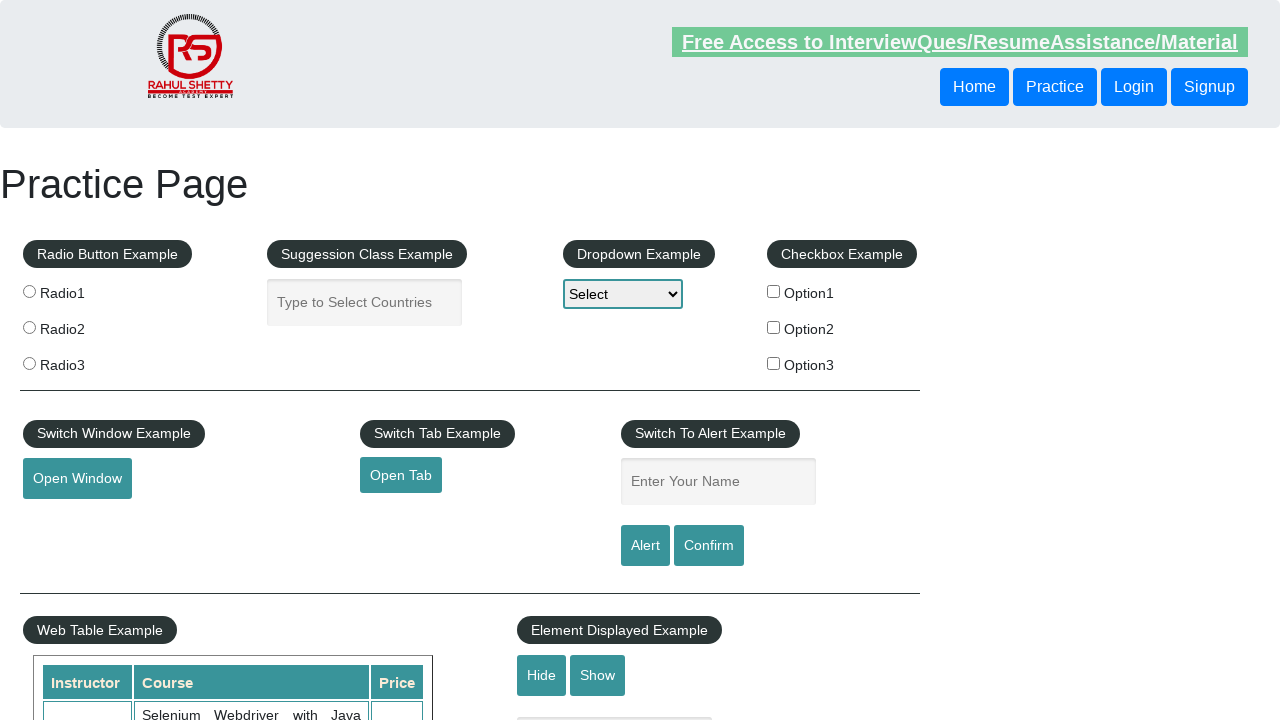